Tests that sending keys to a regular alert dialog throws an exception, verifying alert text and attempting to send keys

Starting URL: https://testpages.herokuapp.com/styled/alerts/alert-test.html

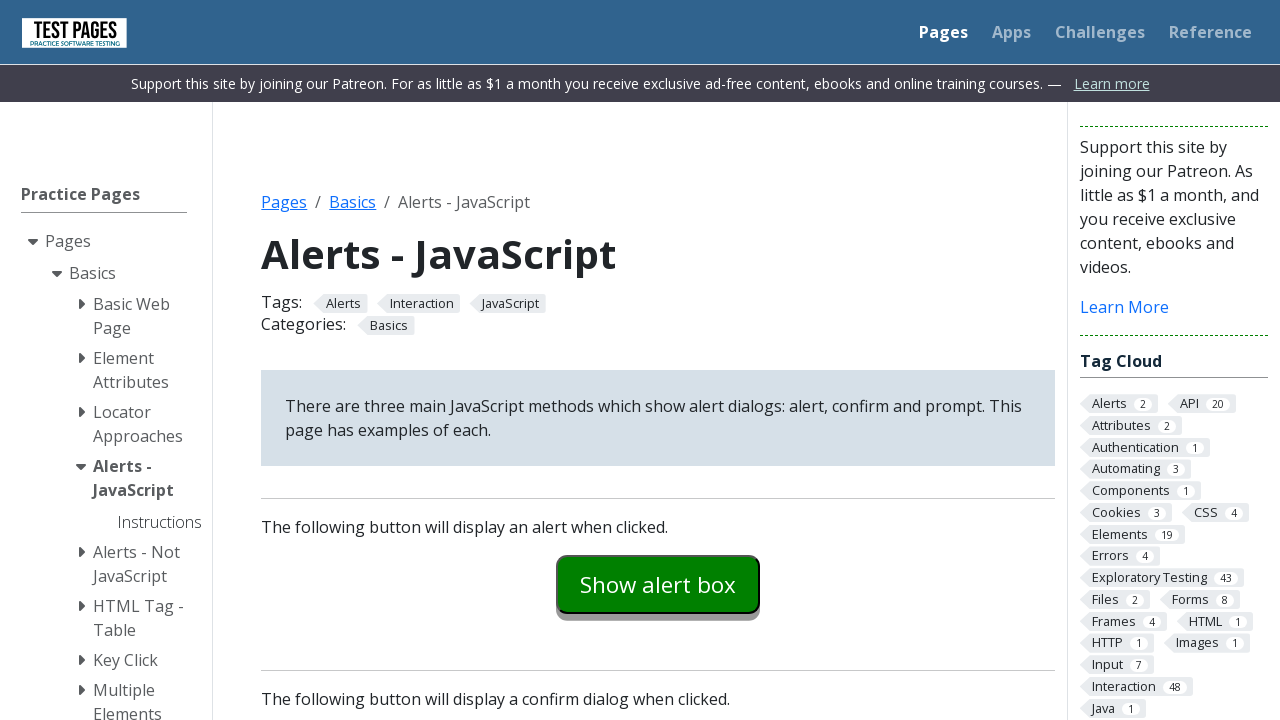

Navigated to alert test page
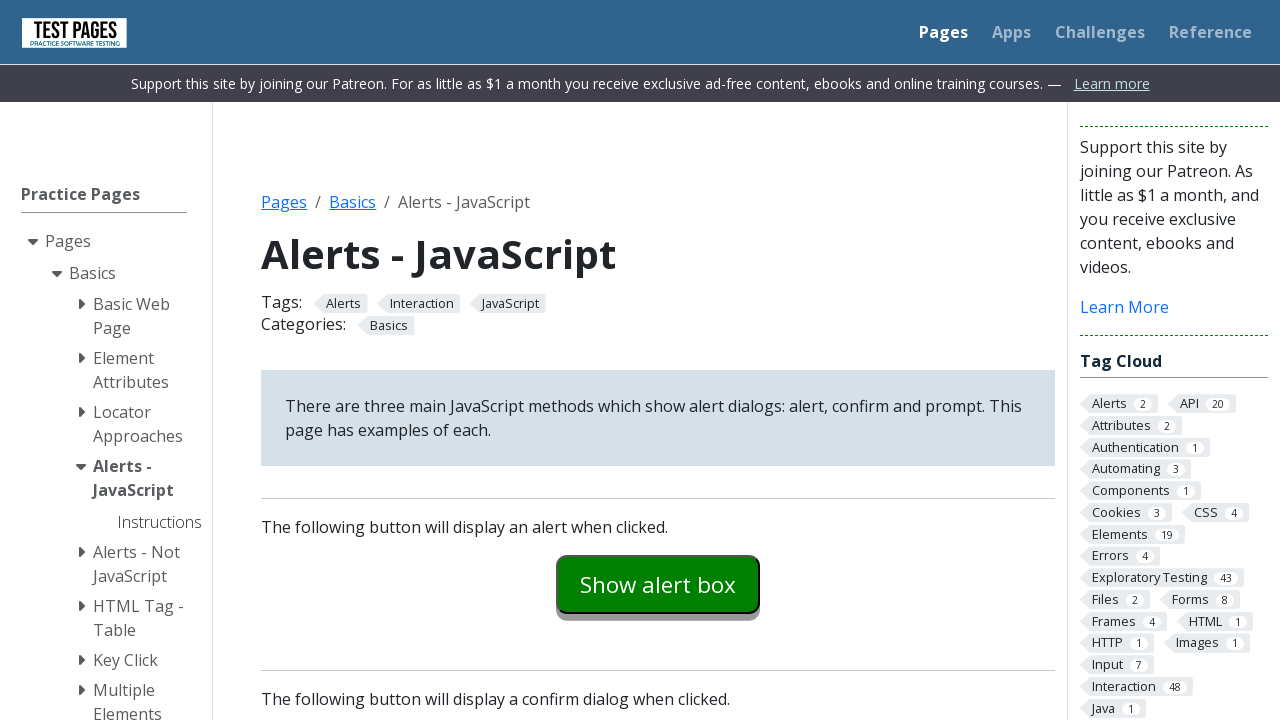

Clicked button to trigger alert dialog at (658, 584) on #alertexamples
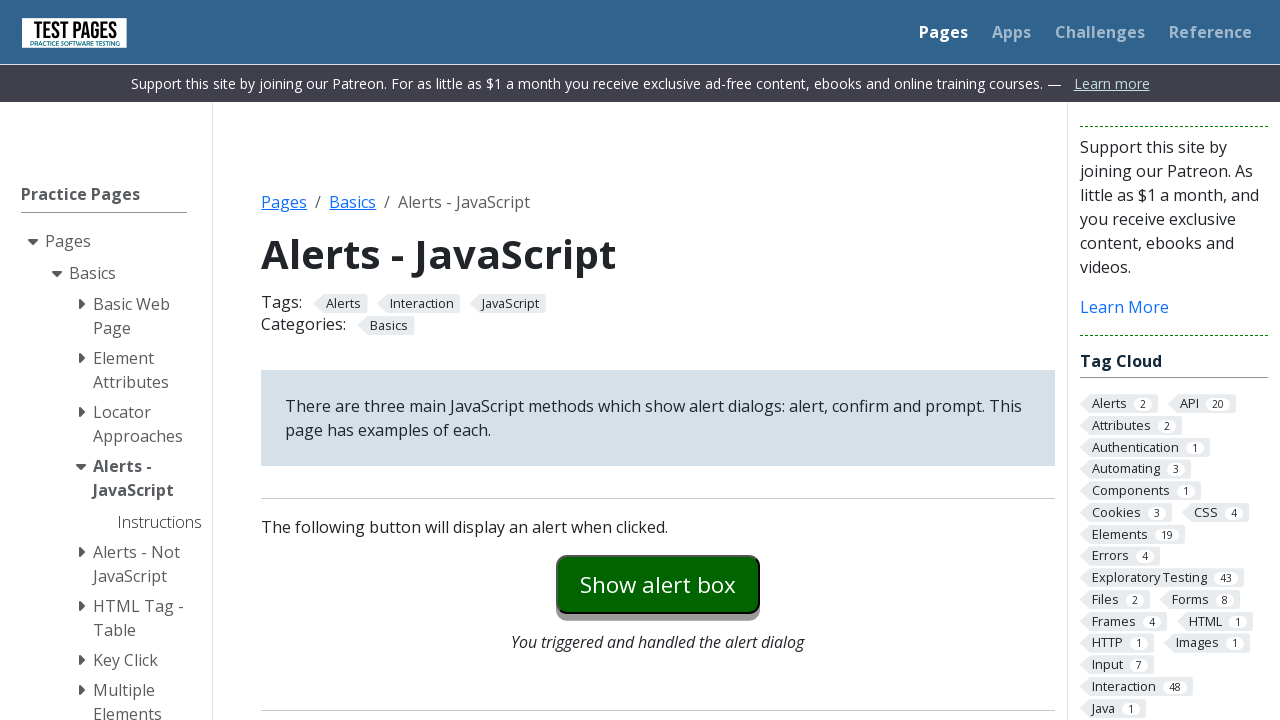

Set up dialog event handler
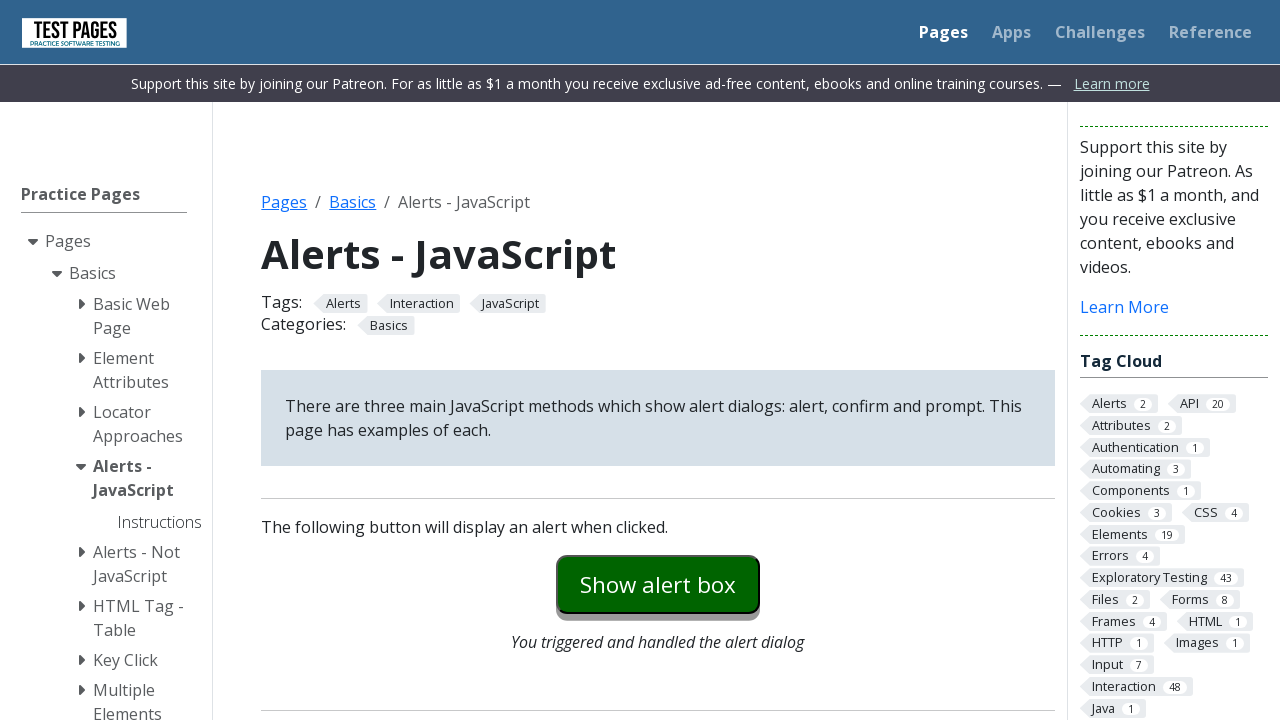

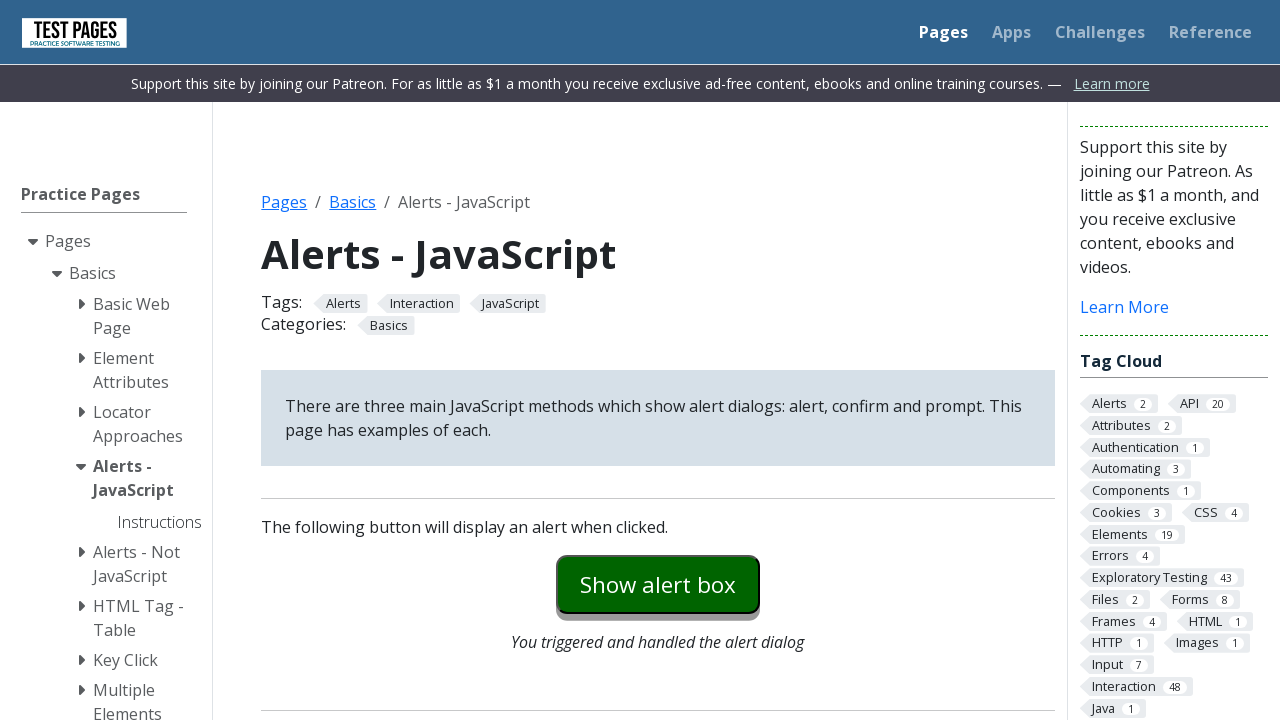